Navigates to the Paraulogic word puzzle page and verifies that the hexagonal letter tiles are displayed, including the center letter element.

Starting URL: https://www.vilaweb.cat/paraulogic/

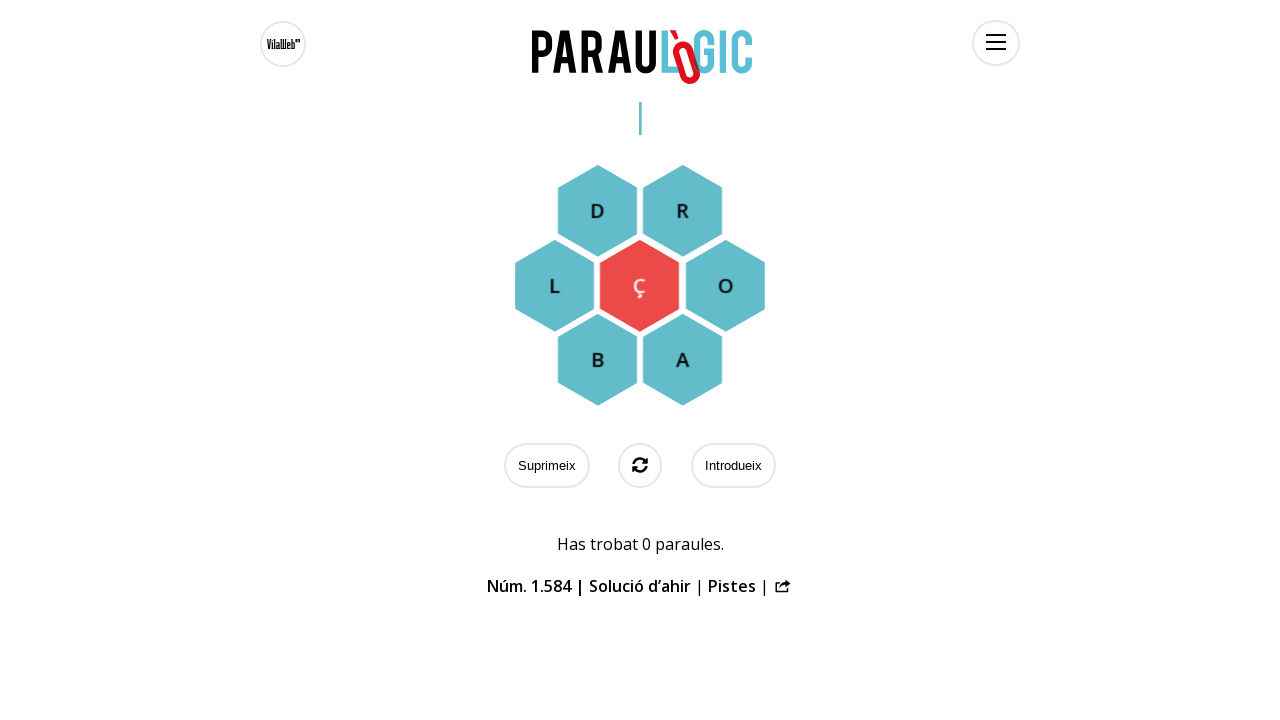

Navigated to Paraulogic word puzzle page
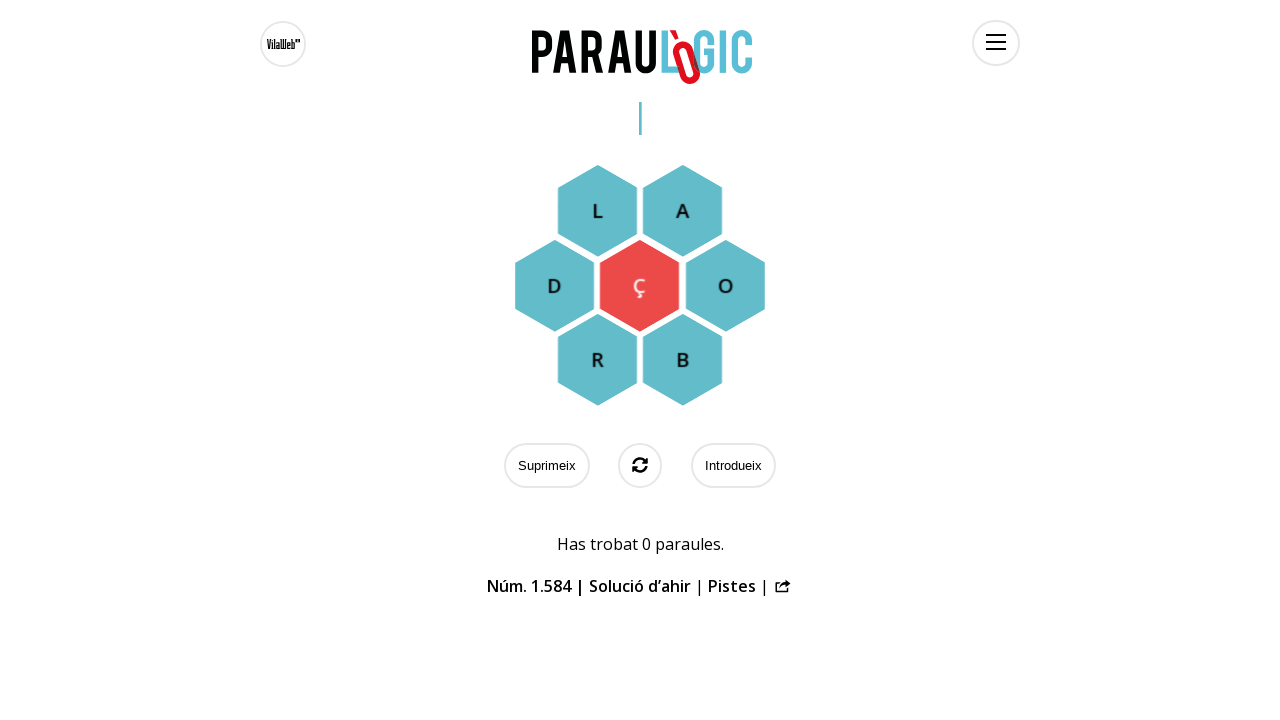

Hexagonal letter tiles loaded
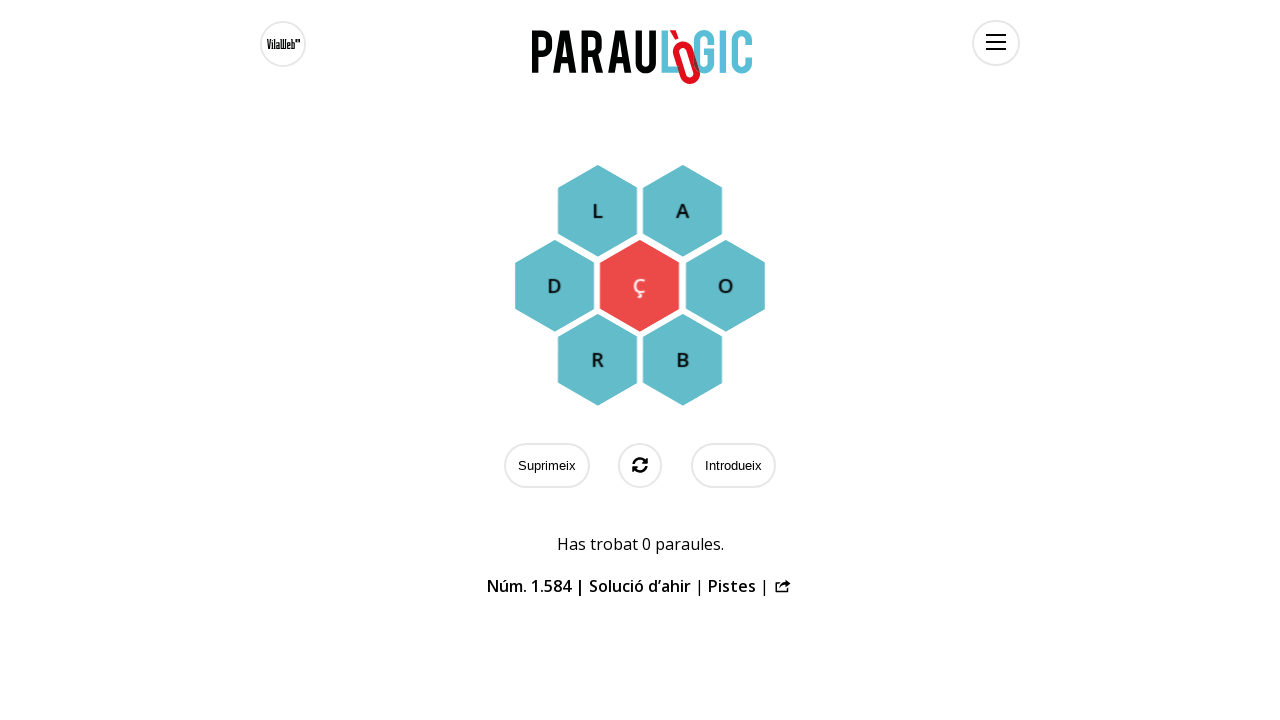

Center letter element verified to exist
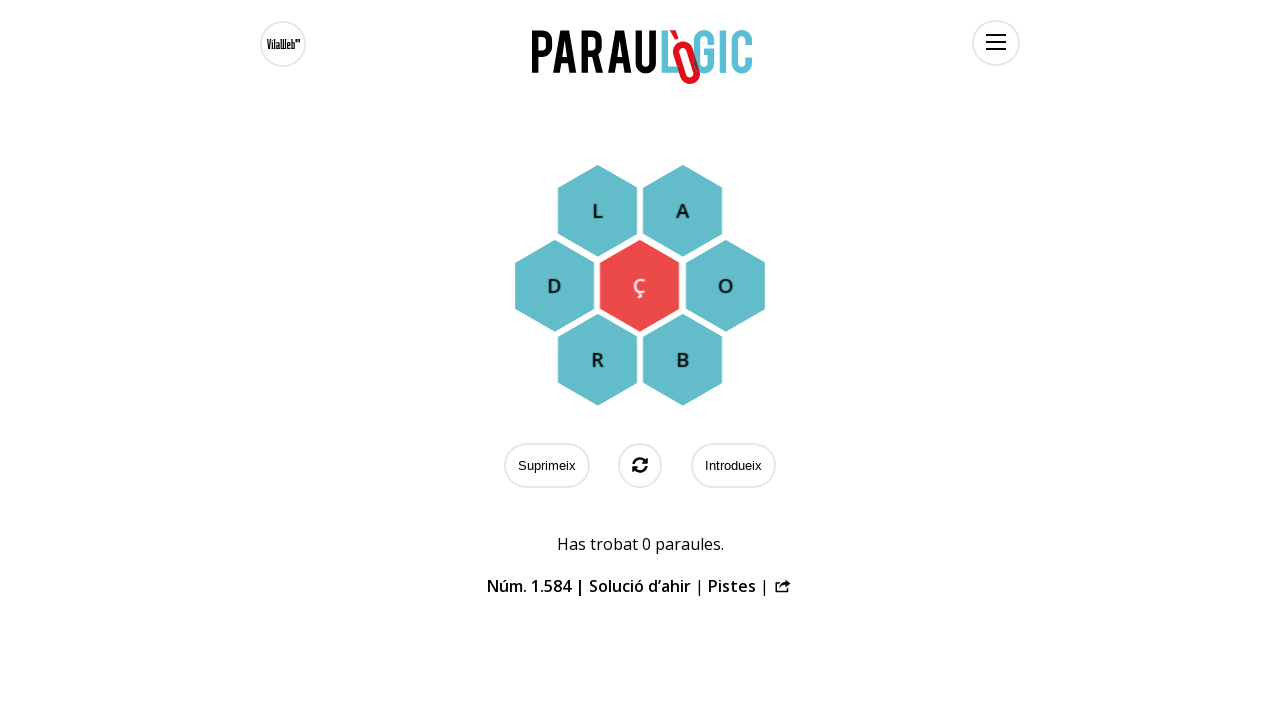

Located all hexagonal letter tile elements
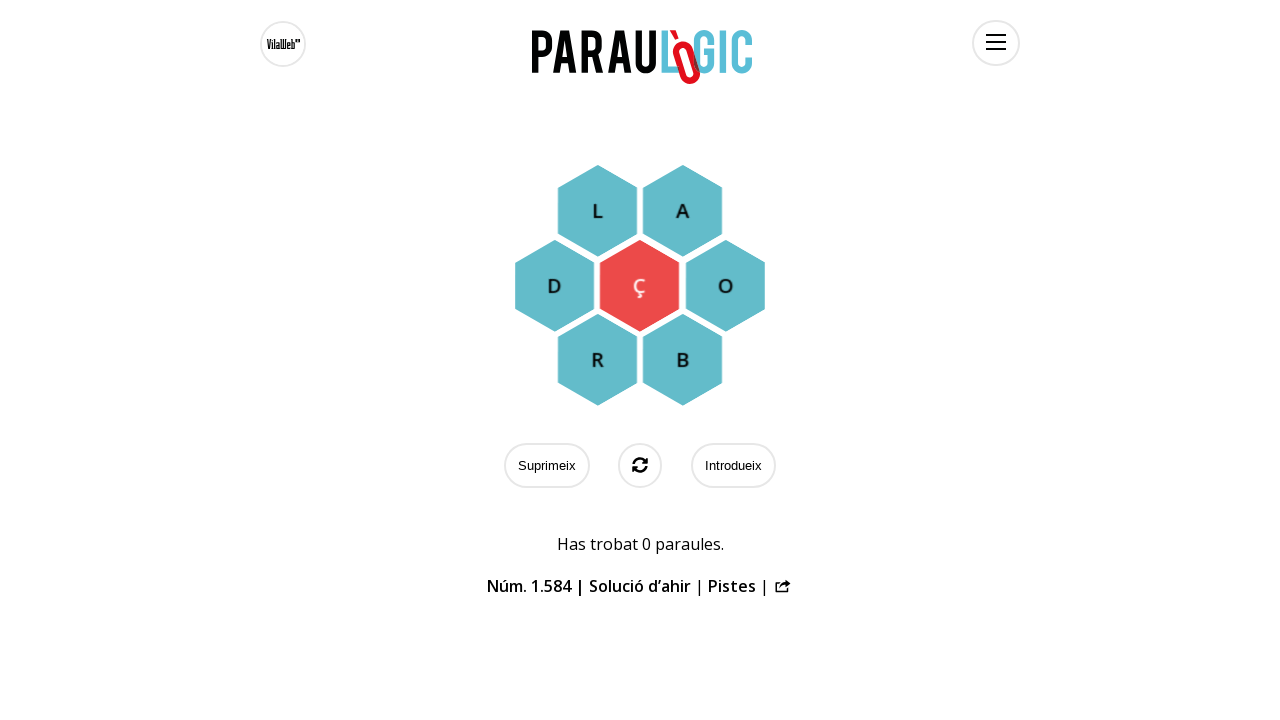

First hexagonal letter tile is visible
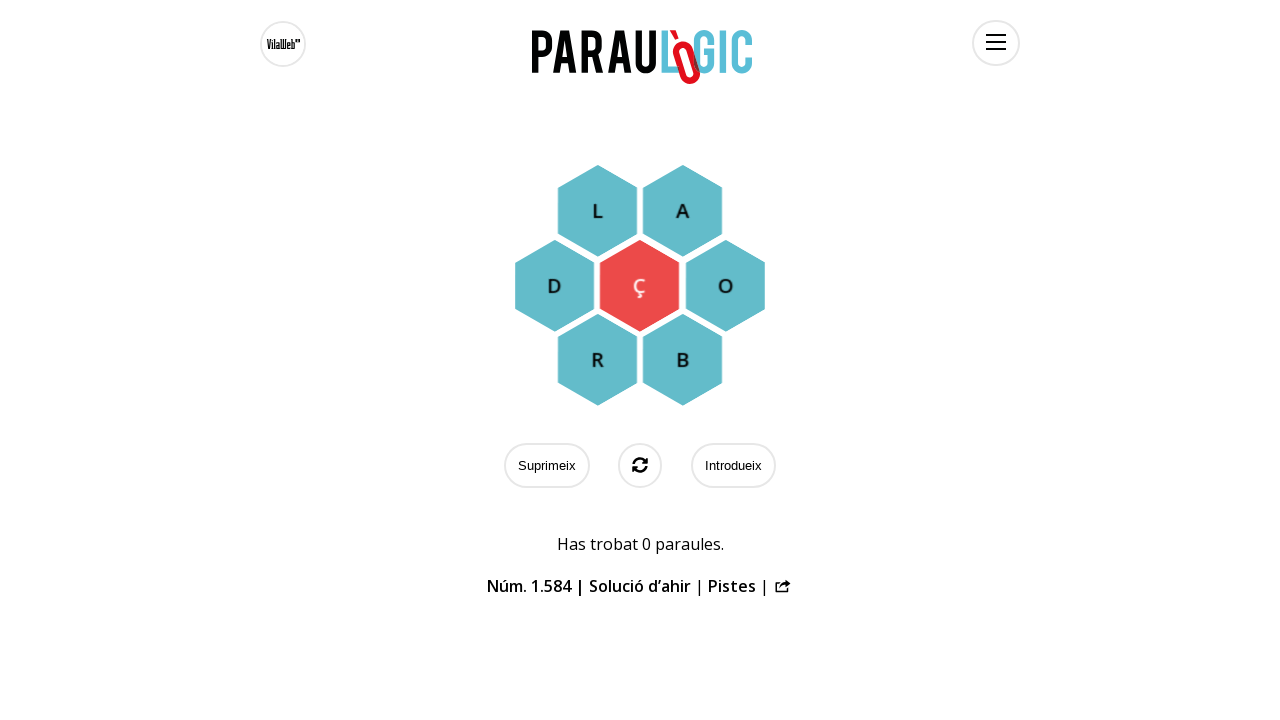

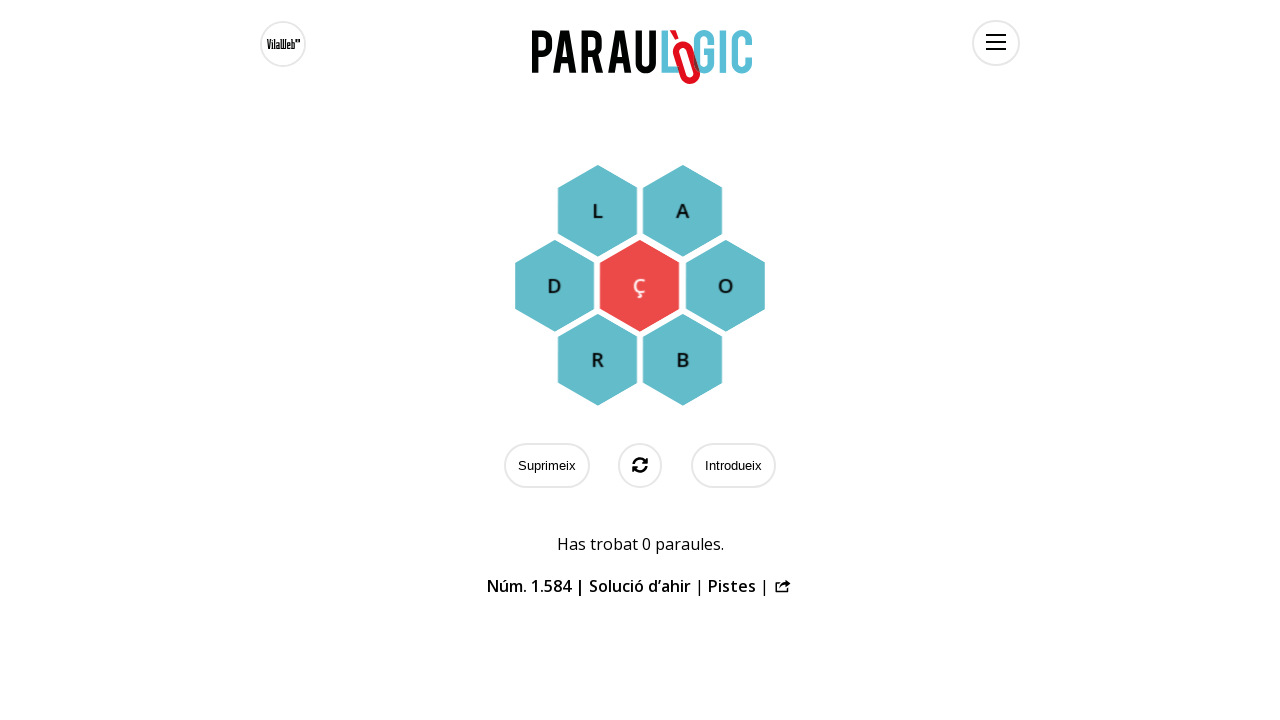